Tests key press detection by pressing the Escape key and verifying the result is displayed correctly

Starting URL: https://the-internet.herokuapp.com/key_presses

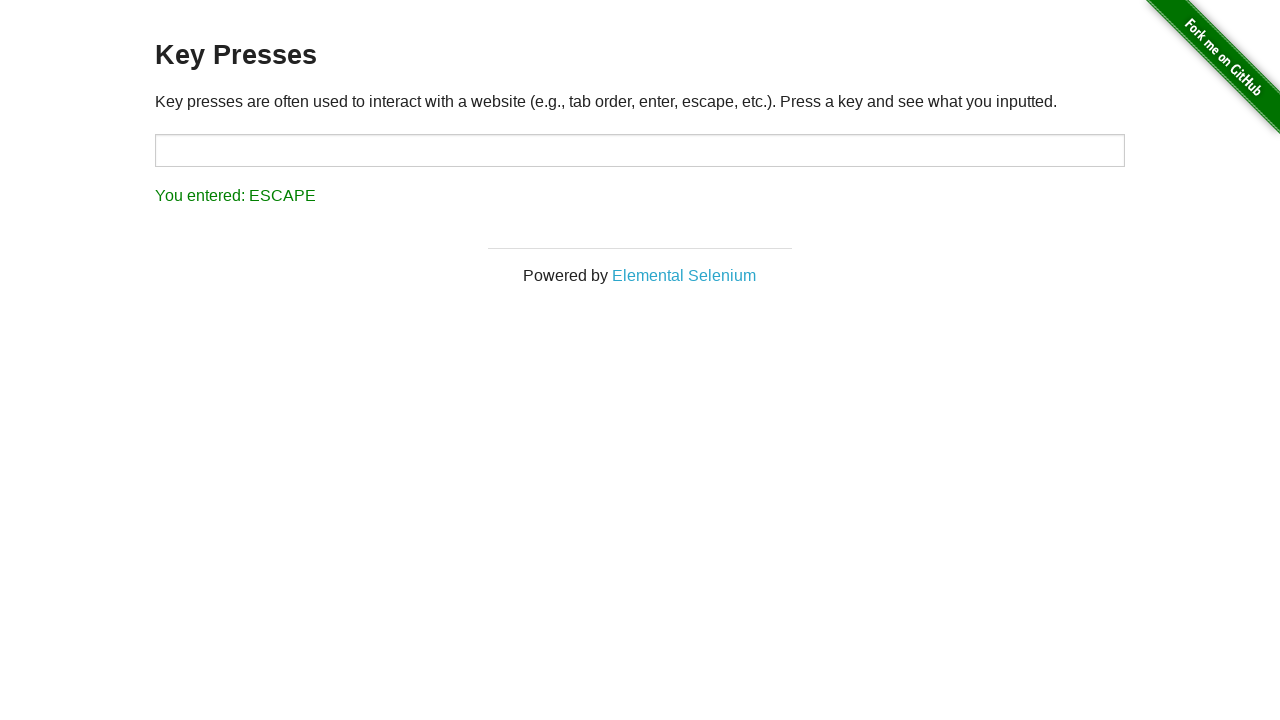

Navigated to key presses test page
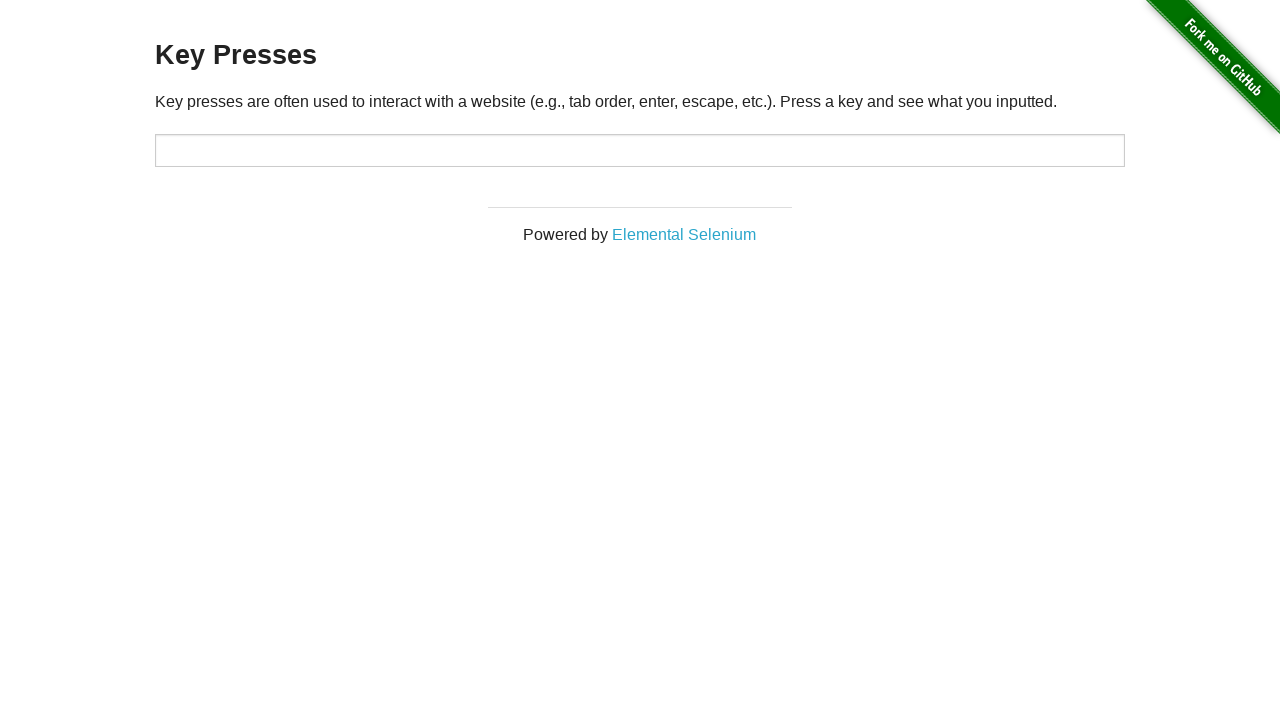

Pressed Escape key
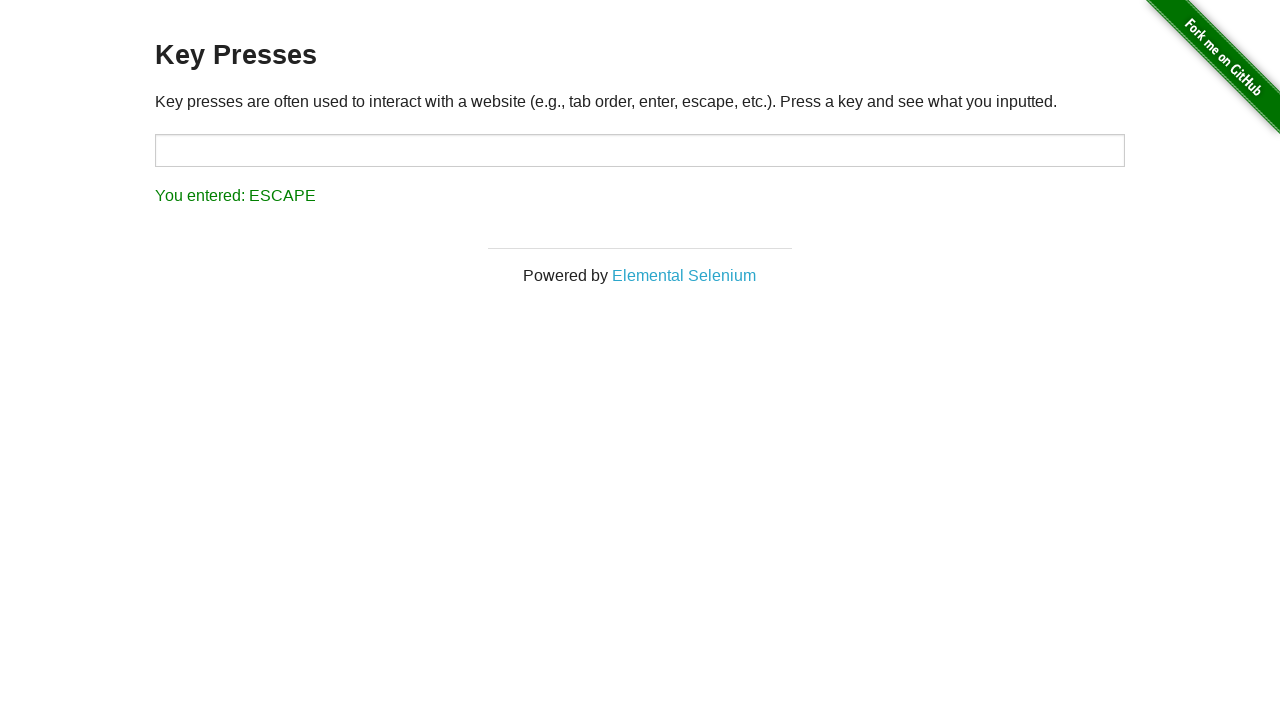

Result element loaded and displayed
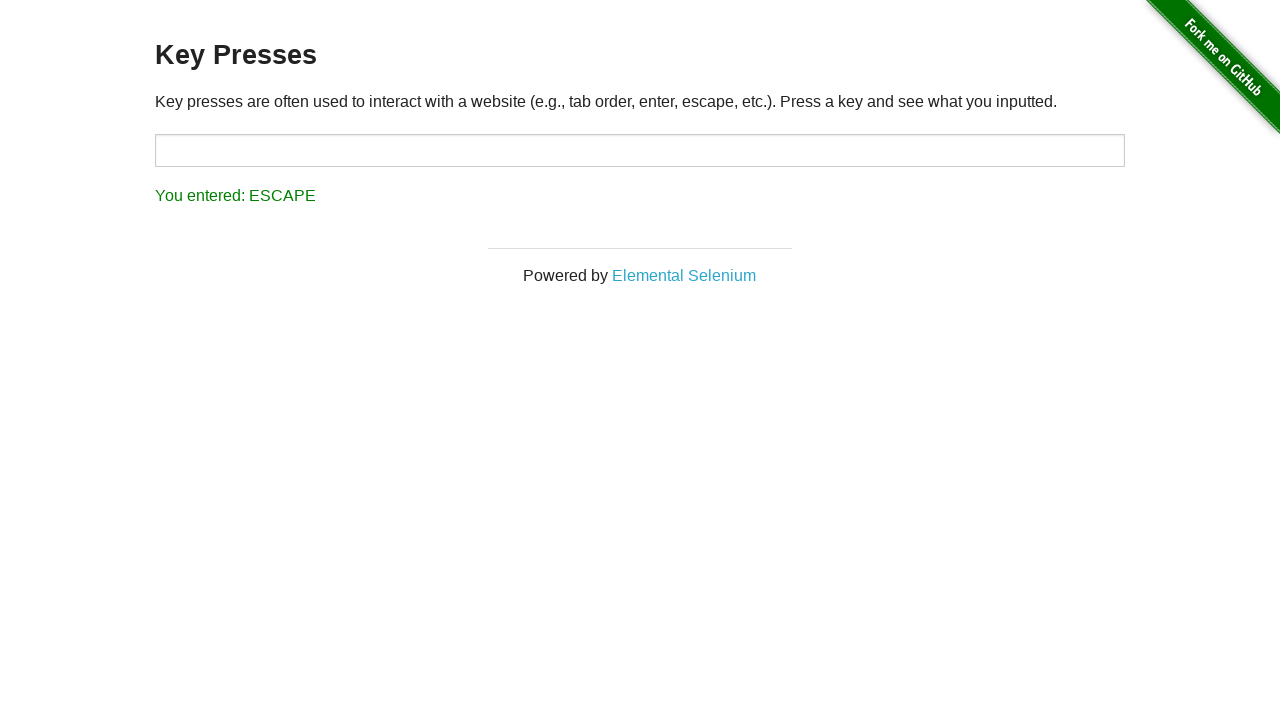

Verified result text: You entered: ESCAPE
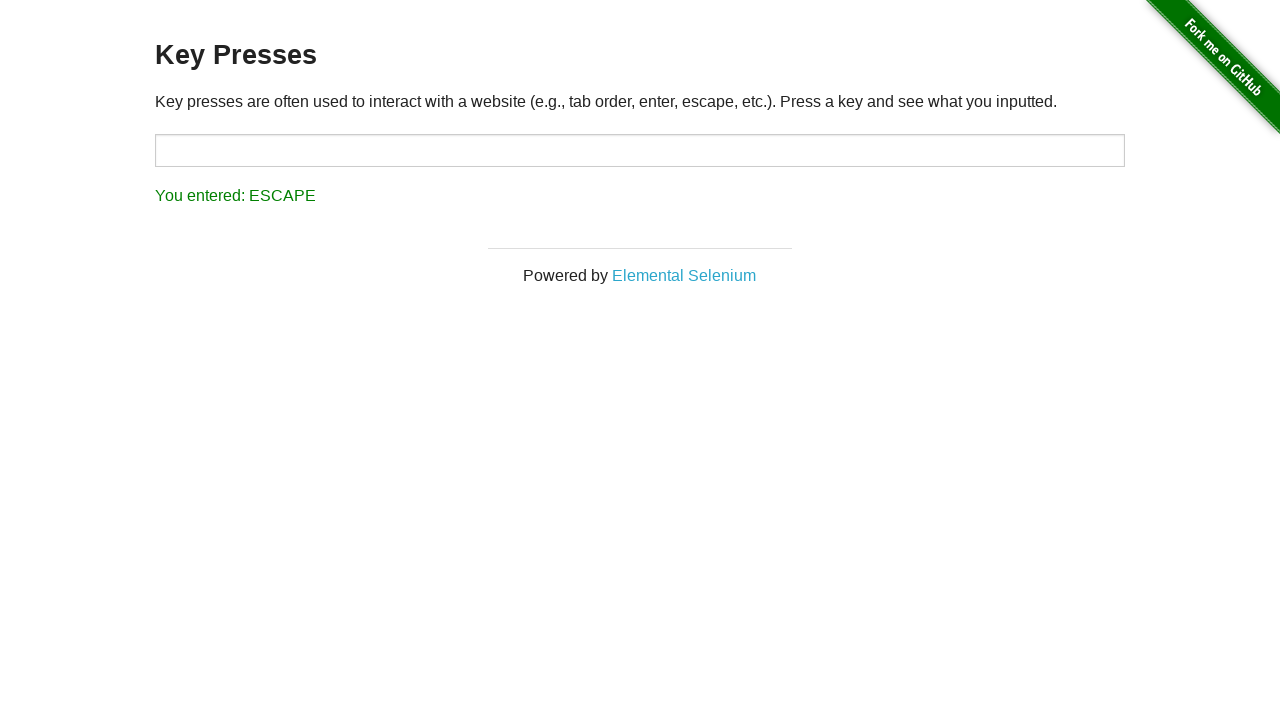

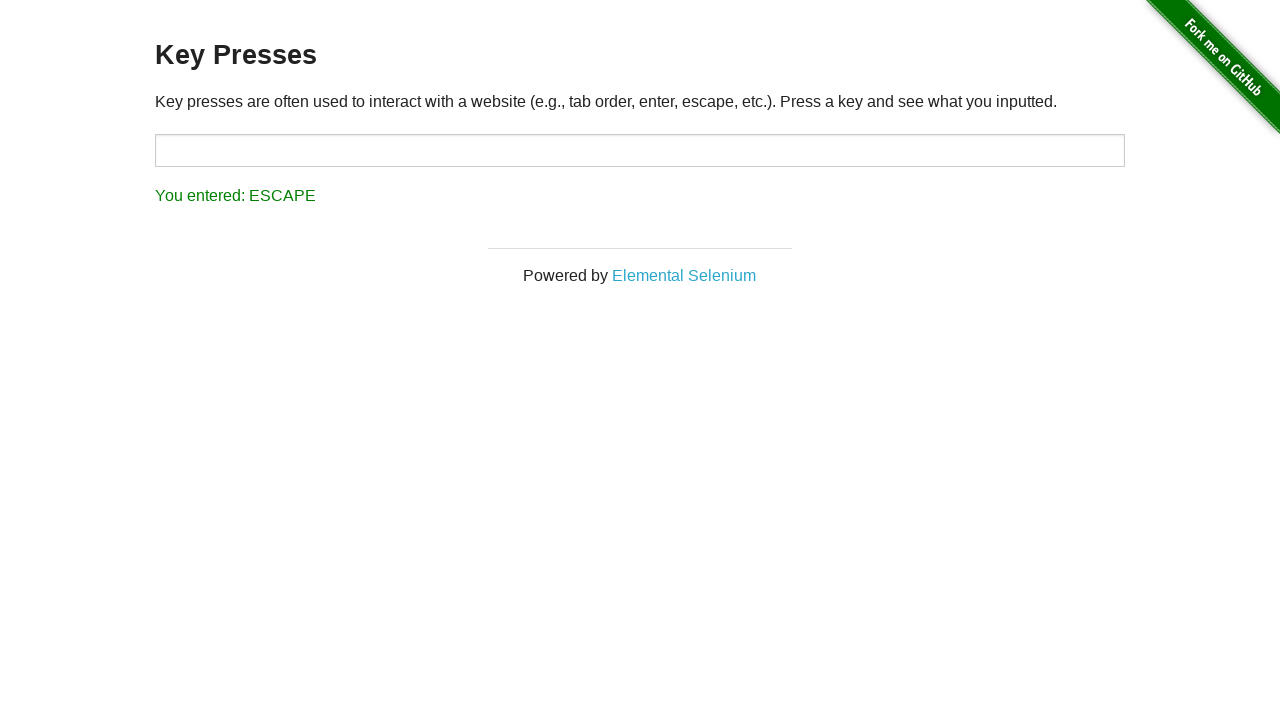